Tests the text input functionality by filling an input box with a custom button name, clicking the button, and verifying the button text updates to the entered value.

Starting URL: http://www.uitestingplayground.com/textinput

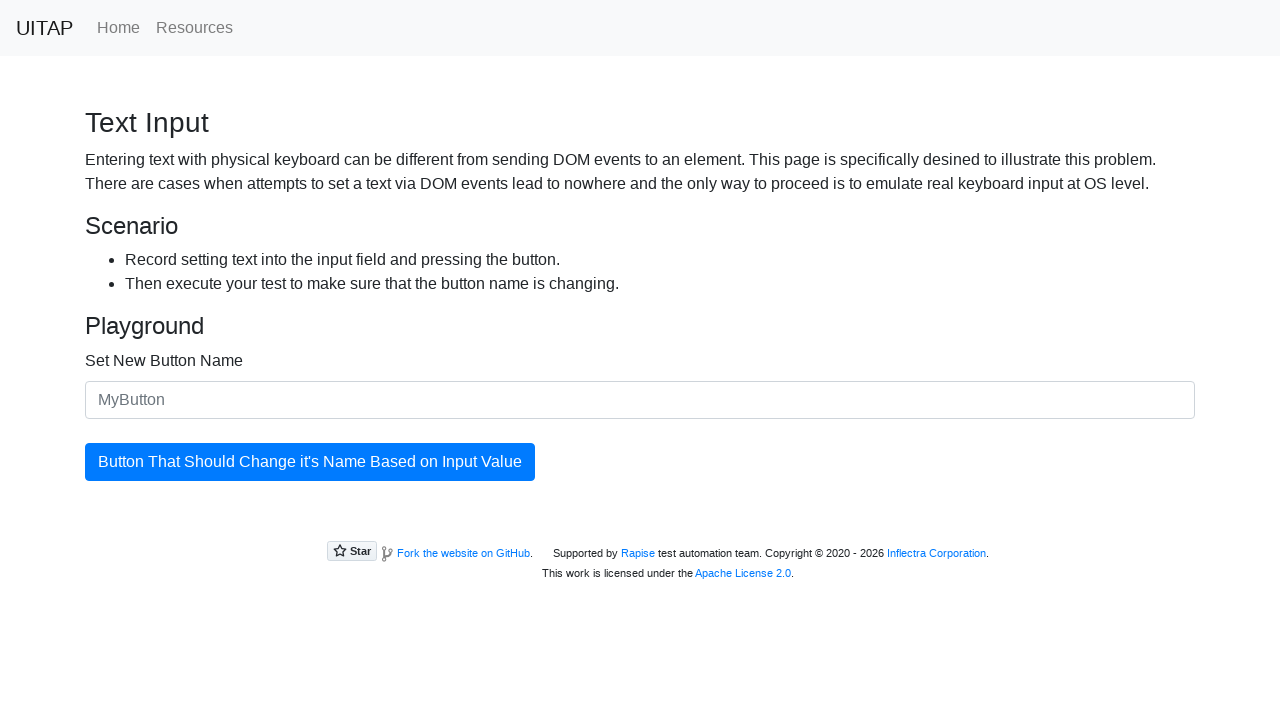

Filled input box with custom button name 'The Best Button' on #newButtonName
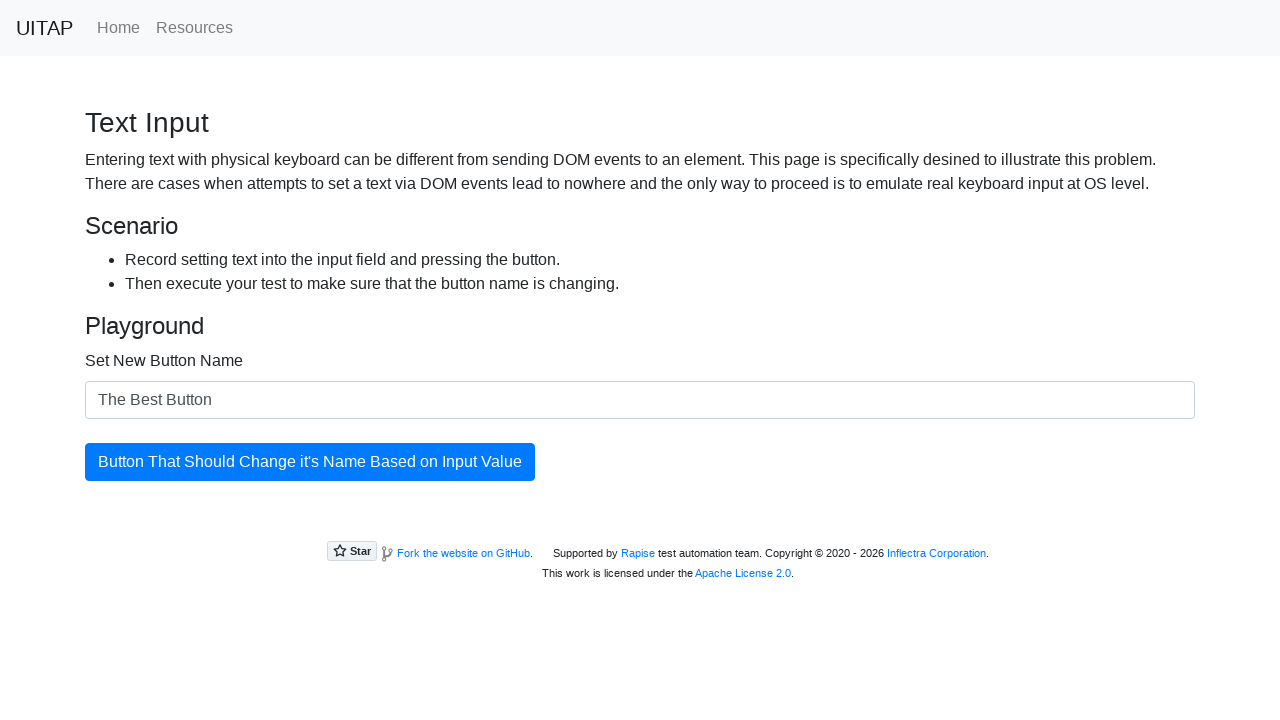

Clicked the updating button at (310, 462) on #updatingButton
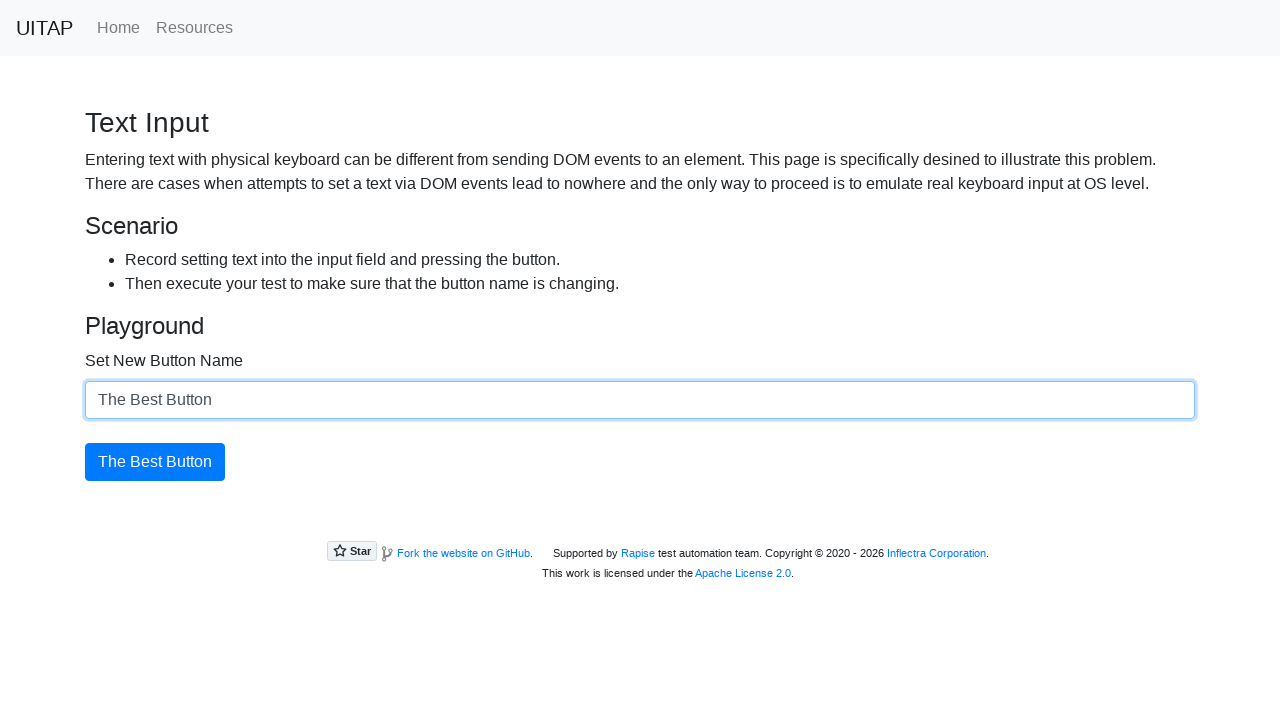

Verified button text updated to 'The Best Button'
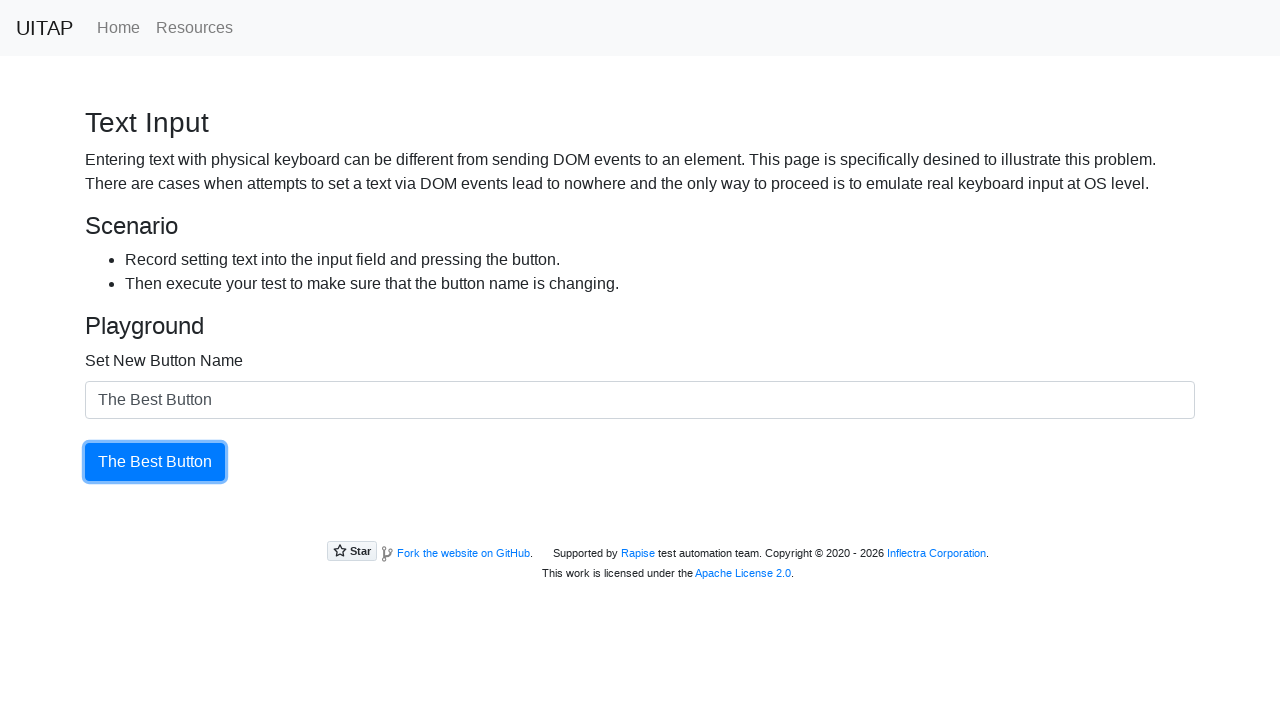

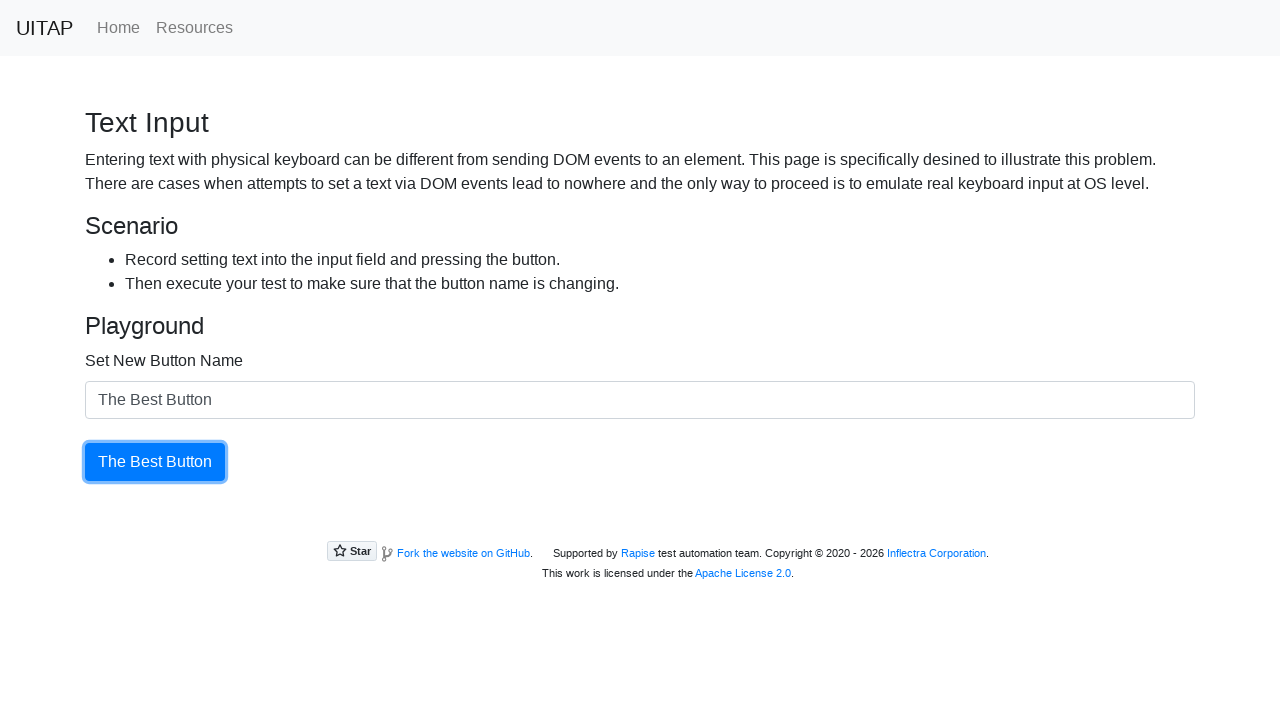